Tests prompt box functionality by clicking a button to trigger a JavaScript prompt alert, verifying the alert text, and accepting it

Starting URL: https://chandanachaitanya.github.io/selenium-practice-site/

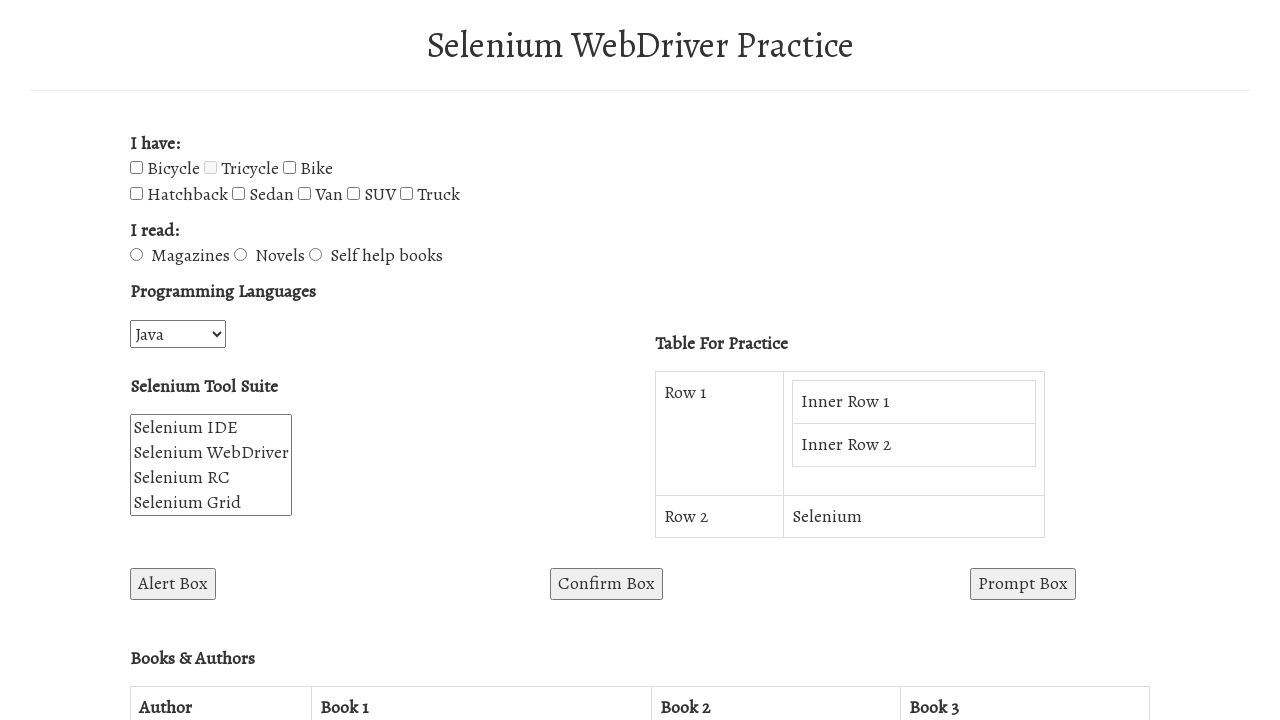

Clicked prompt box button to trigger JavaScript alert at (1023, 584) on button#promptBox
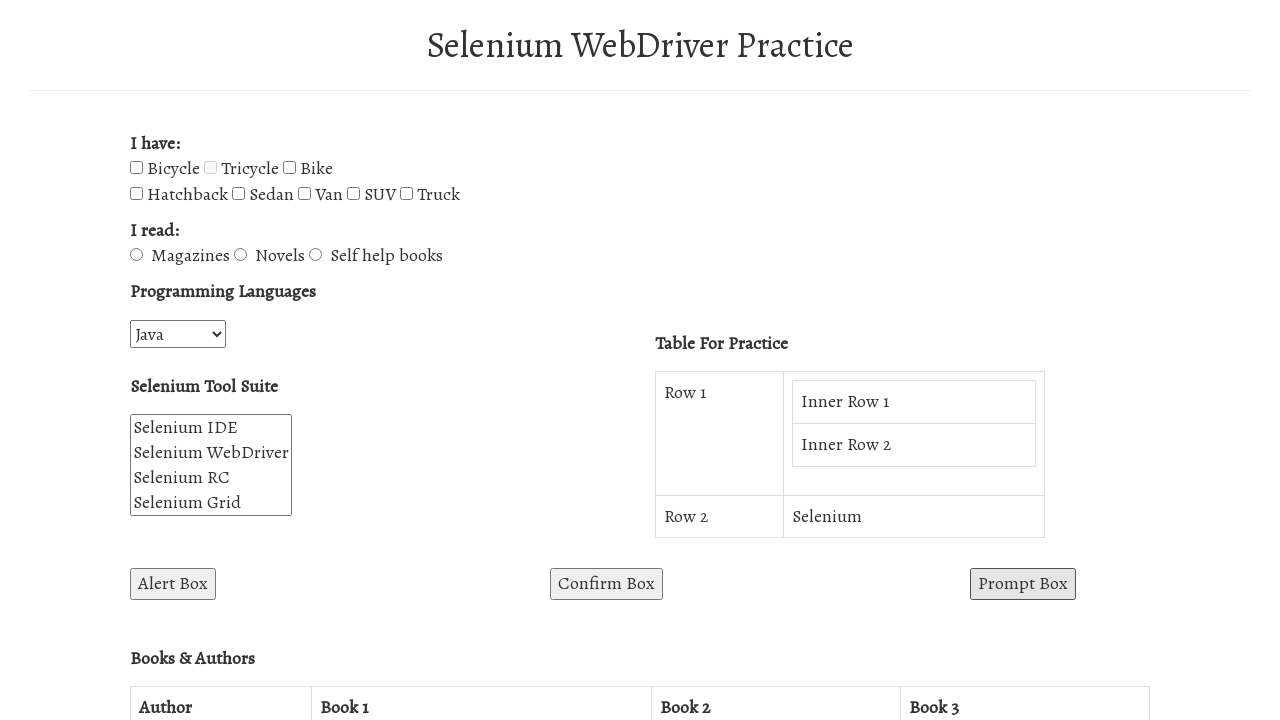

Set up dialog handler to accept prompts
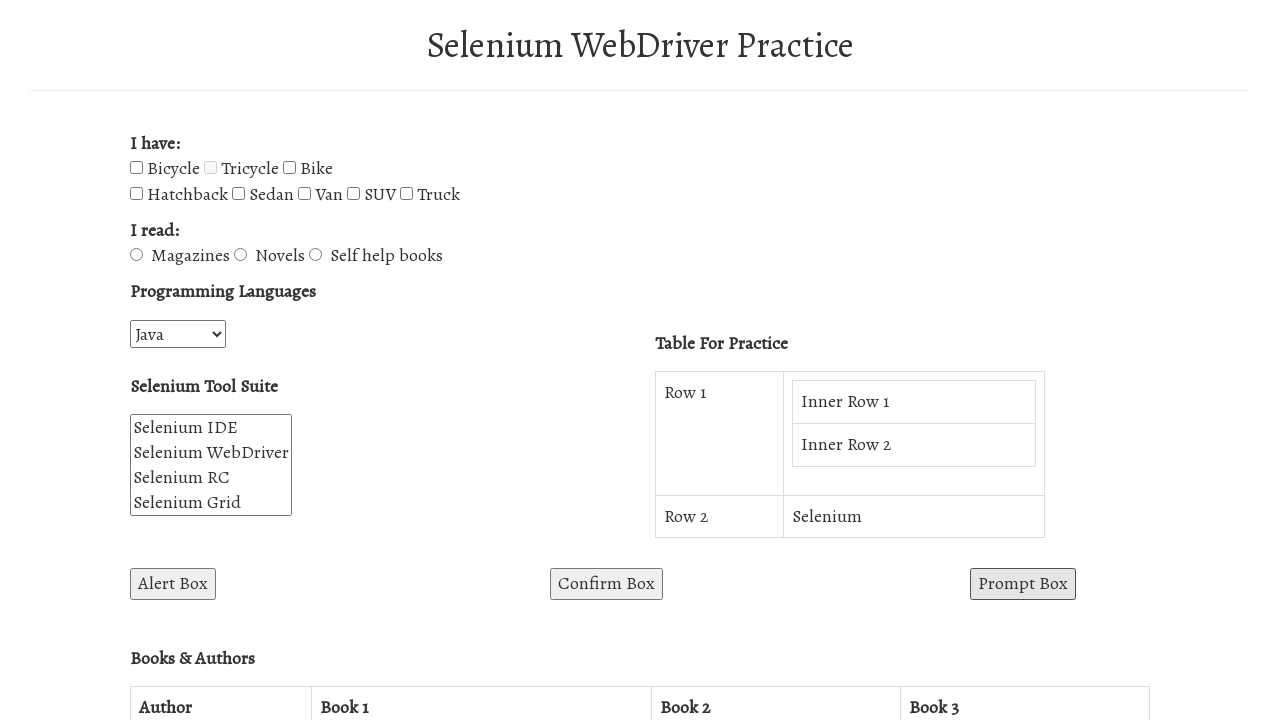

Clicked prompt box button again to trigger and handle the dialog at (1023, 584) on button#promptBox
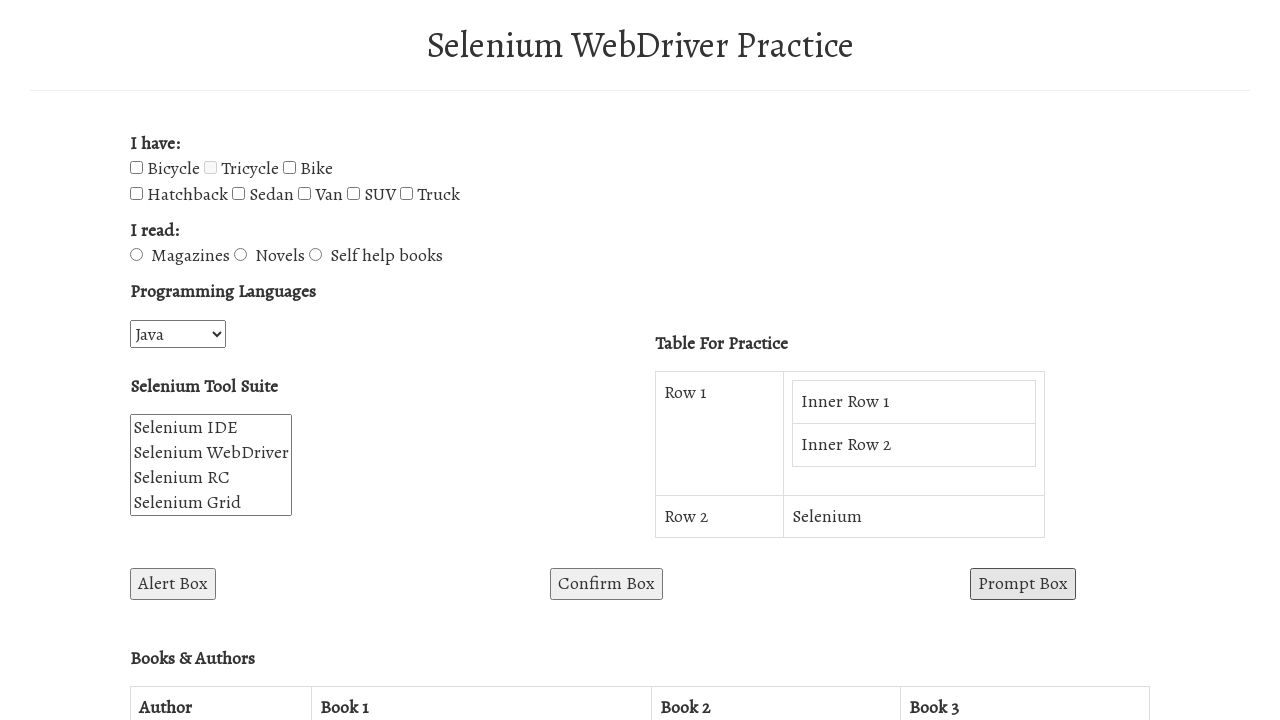

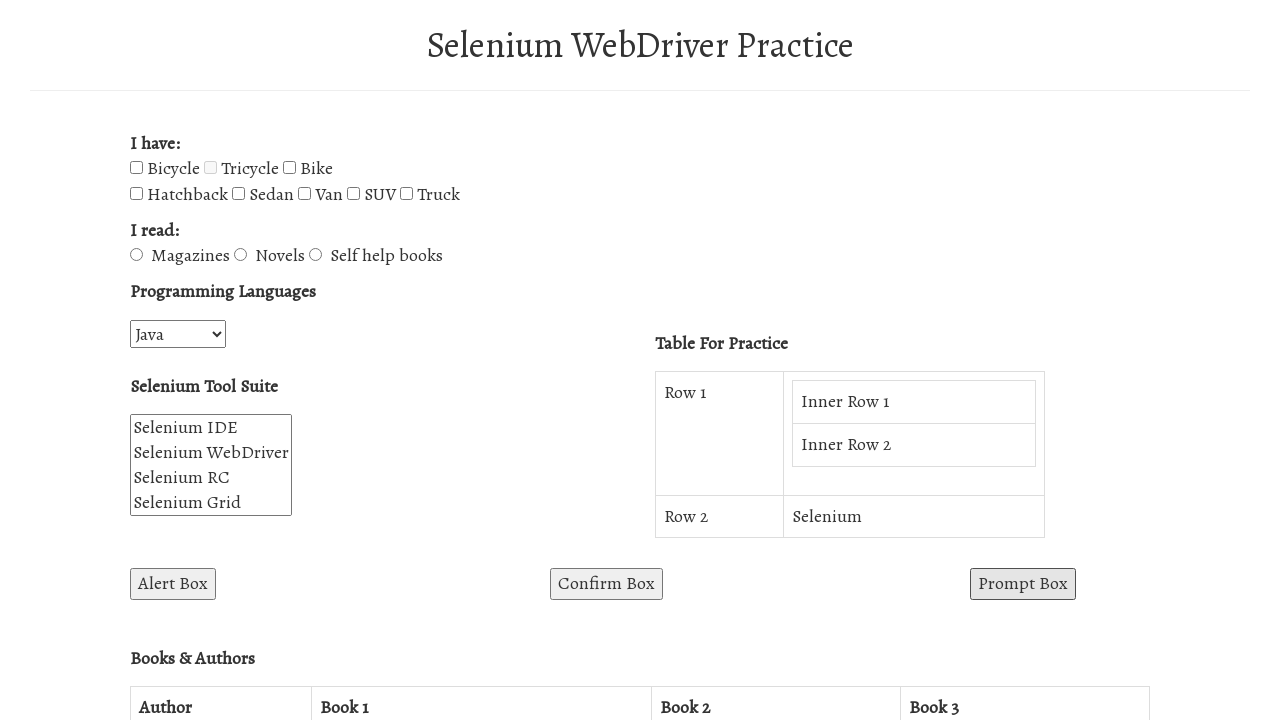